Opens the Ajio e-commerce website and verifies the page loads by checking the title is present

Starting URL: https://www.ajio.com/

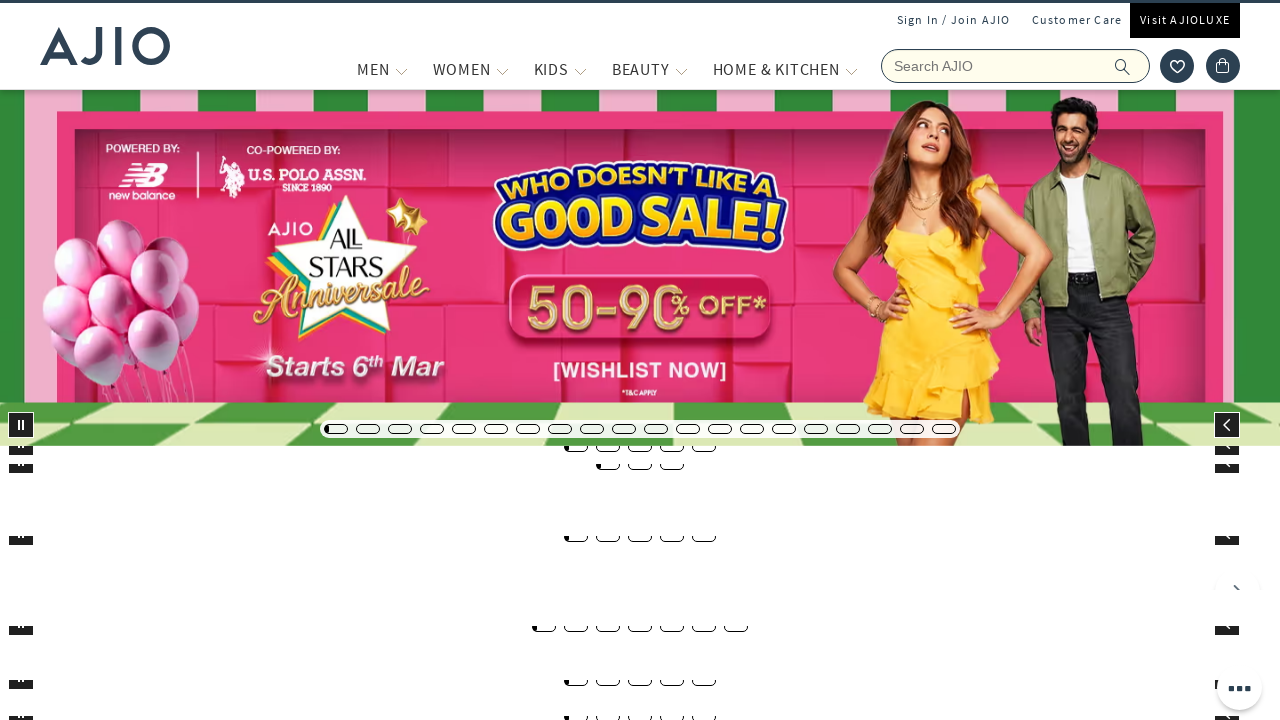

Waited for page DOM content to load
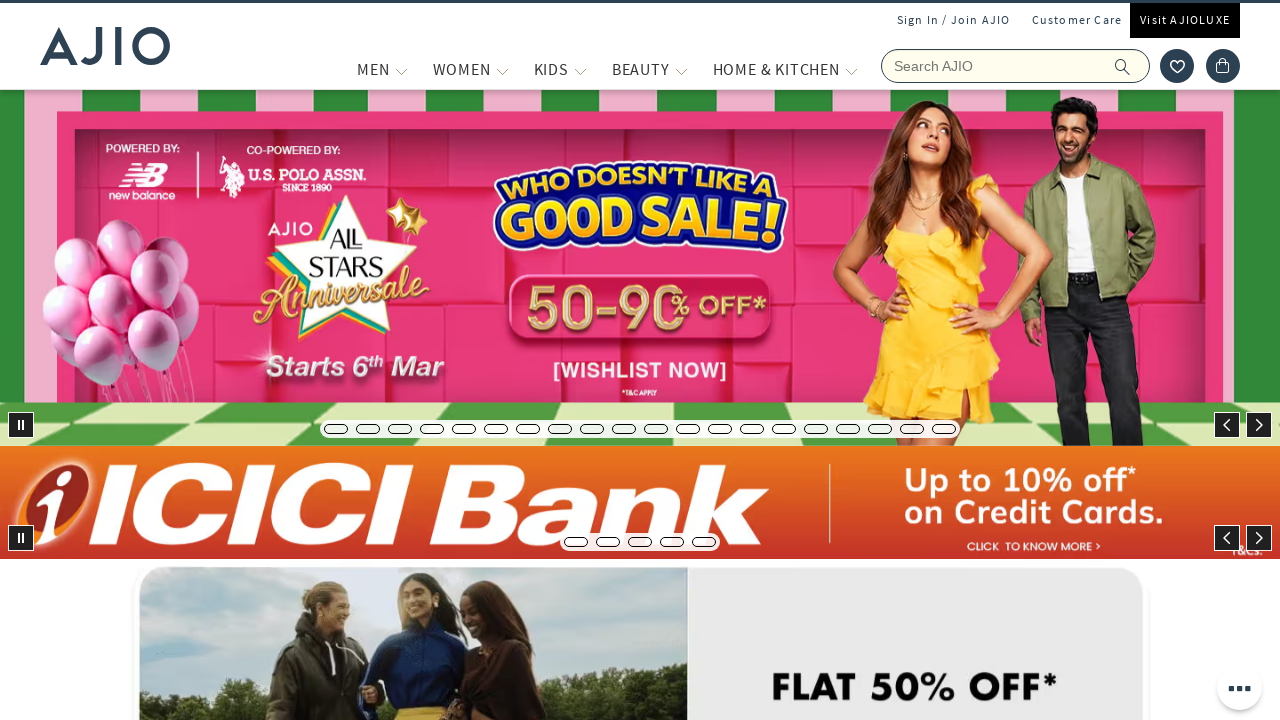

Verified that page title is present
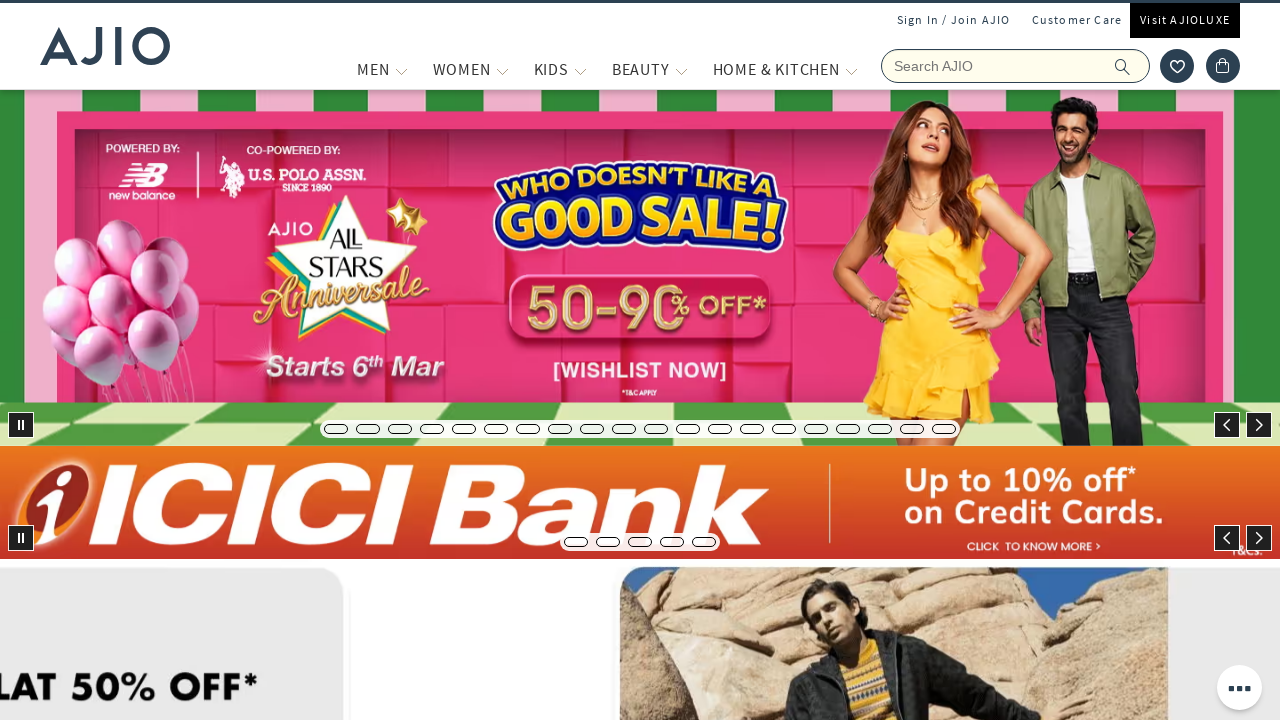

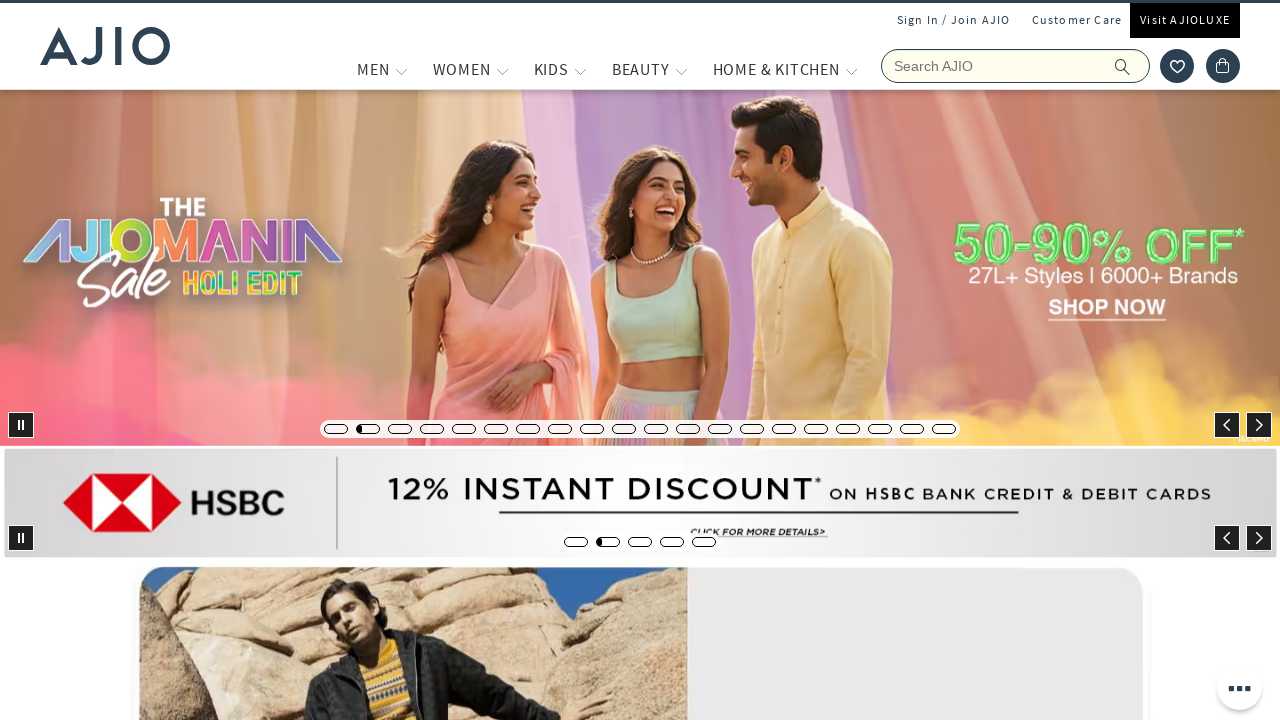